Tests the email text box functionality on a demo QA site by filling in an email address

Starting URL: https://demoqa.com/text-box

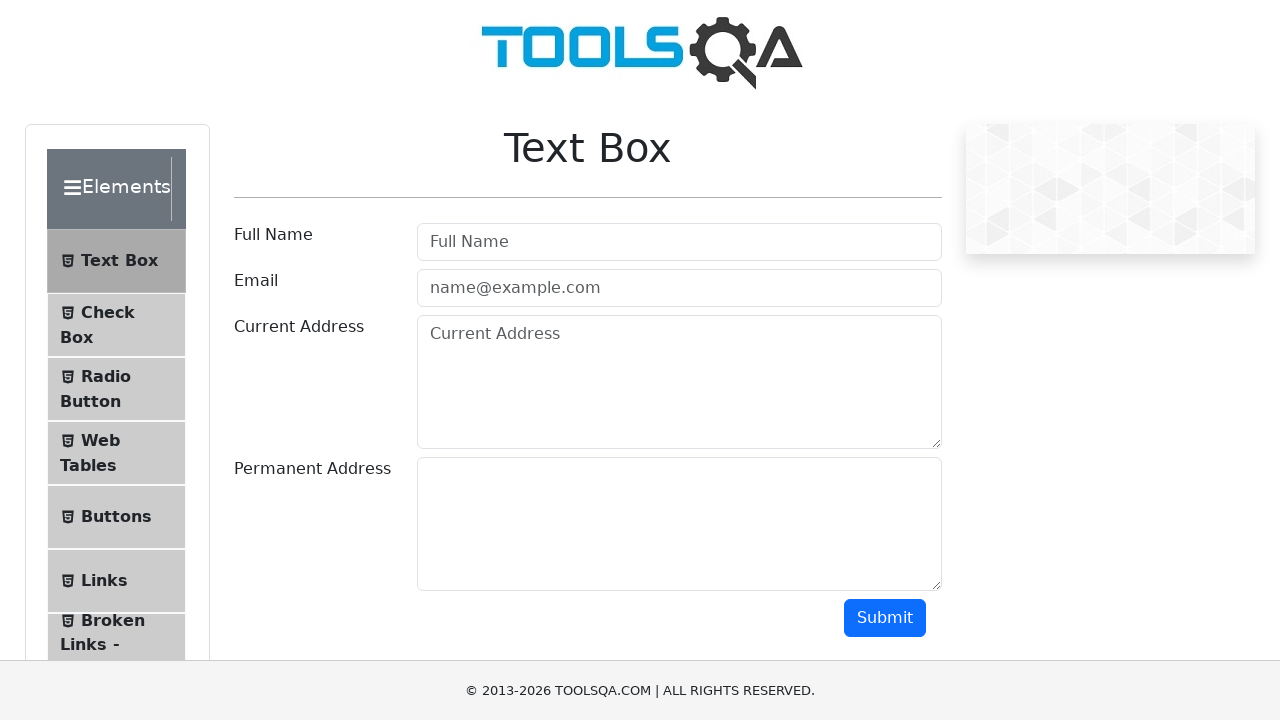

Navigated to DemoQA text box page
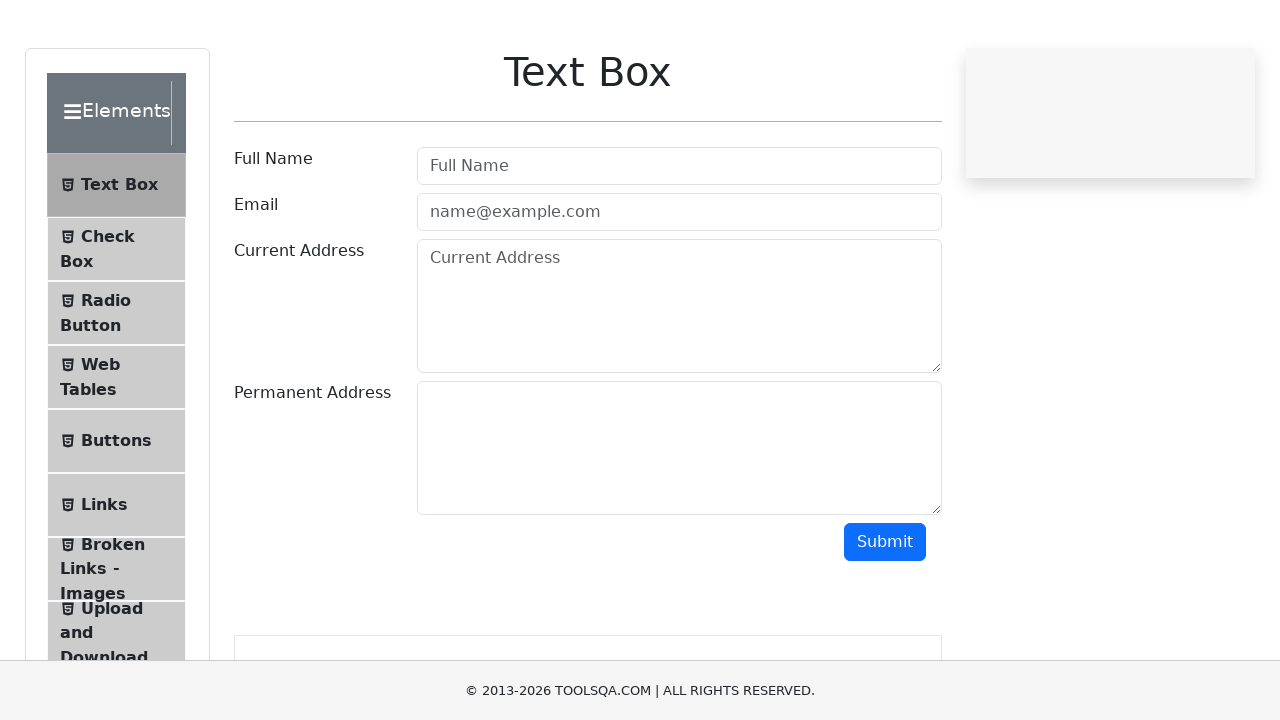

Filled email field with 'johndoe_test@example.com' on #userEmail
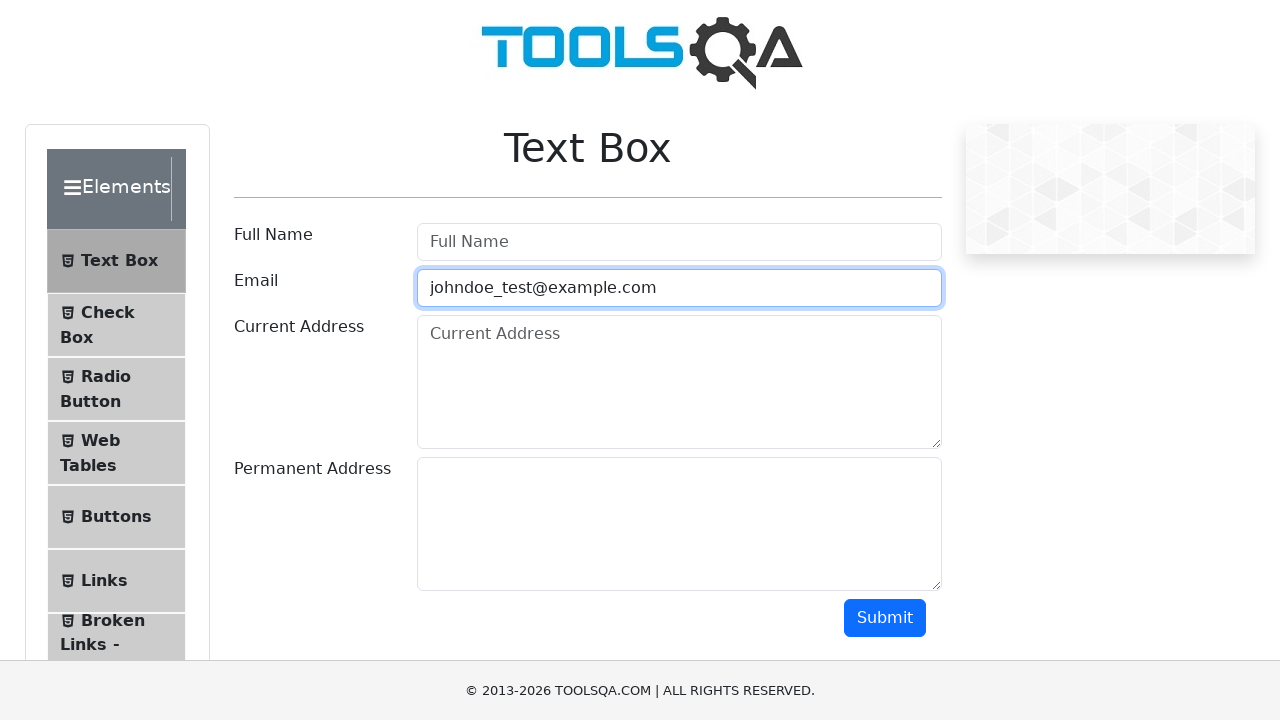

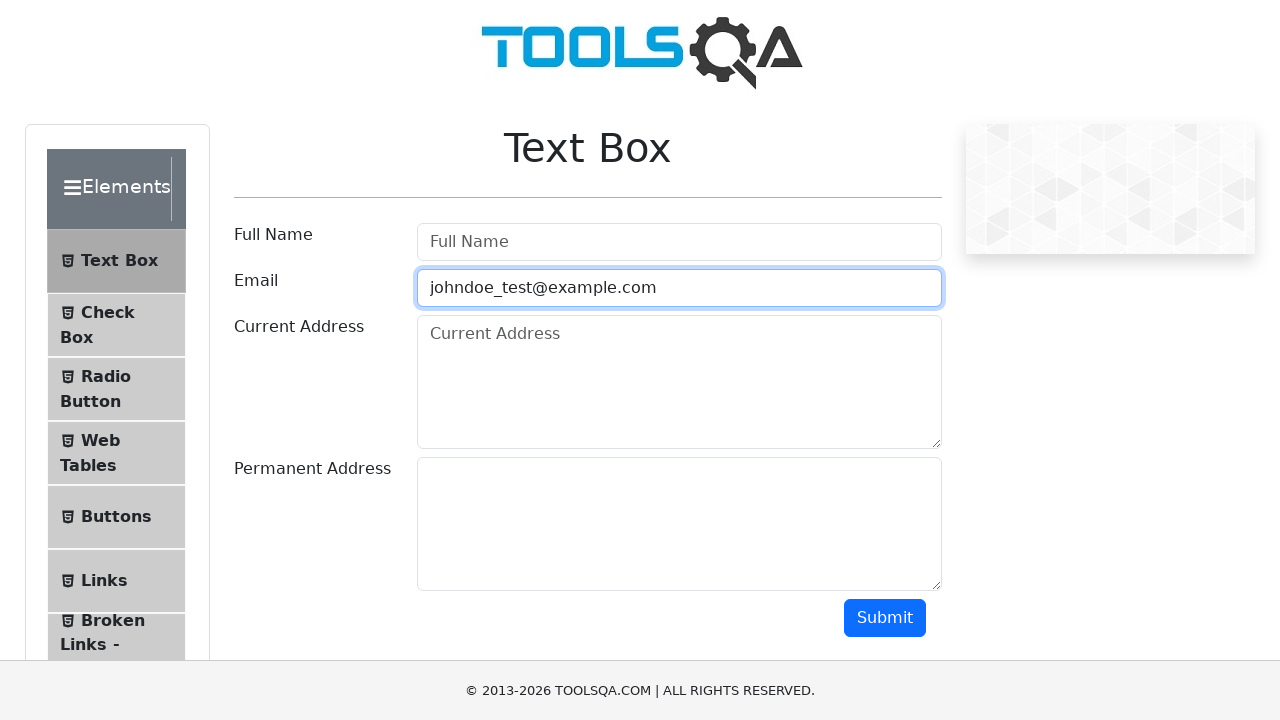